Tests auto-suggestive dropdown by typing partial text and selecting India from suggestions

Starting URL: https://rahulshettyacademy.com/AutomationPractice/

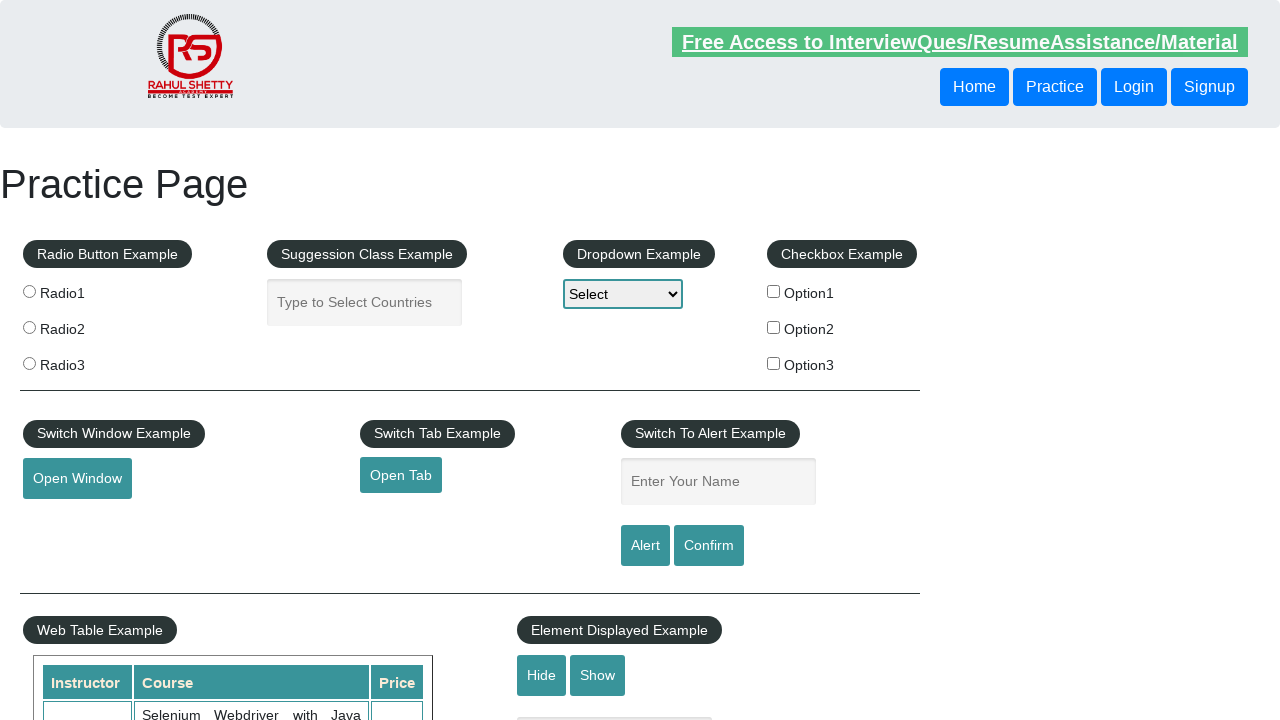

Typed 'Ind' in autocomplete field to trigger suggestions on #autocomplete
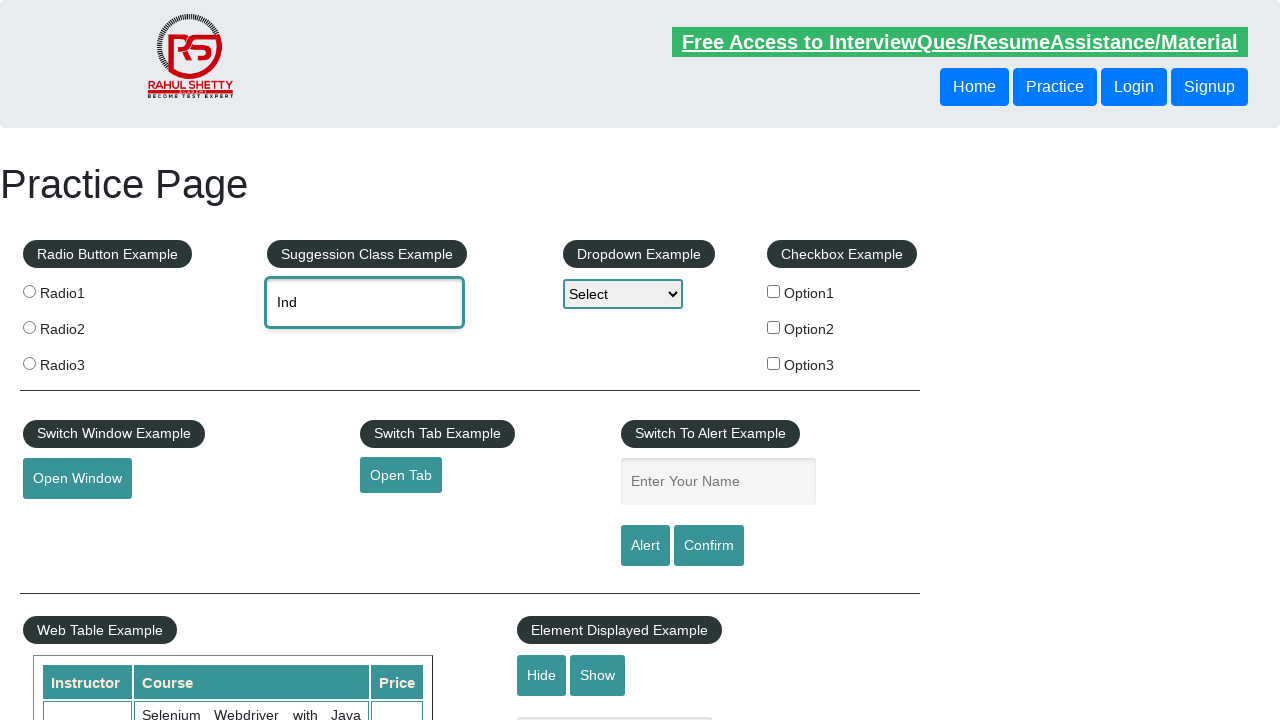

Selected 'India' from the auto-suggestive dropdown at (382, 372) on xpath=//li[@class='ui-menu-item']//div[text()='India']
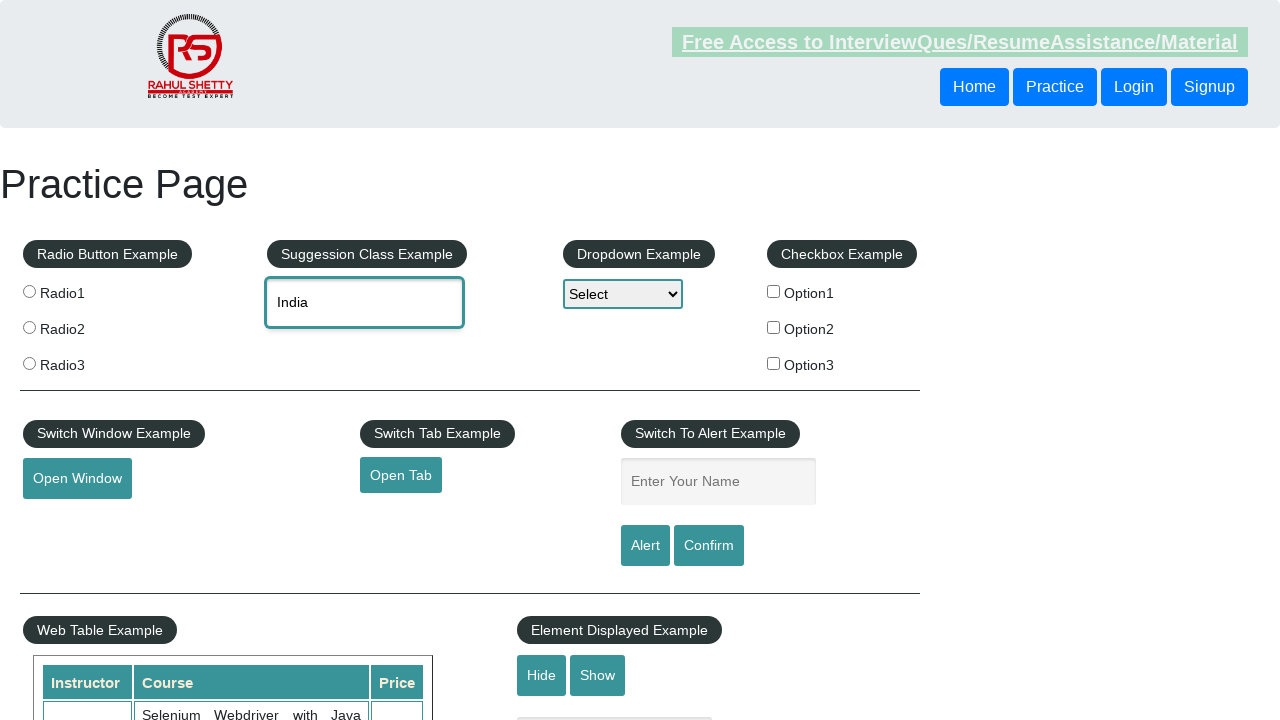

Retrieved selected value from autocomplete field: 'India'
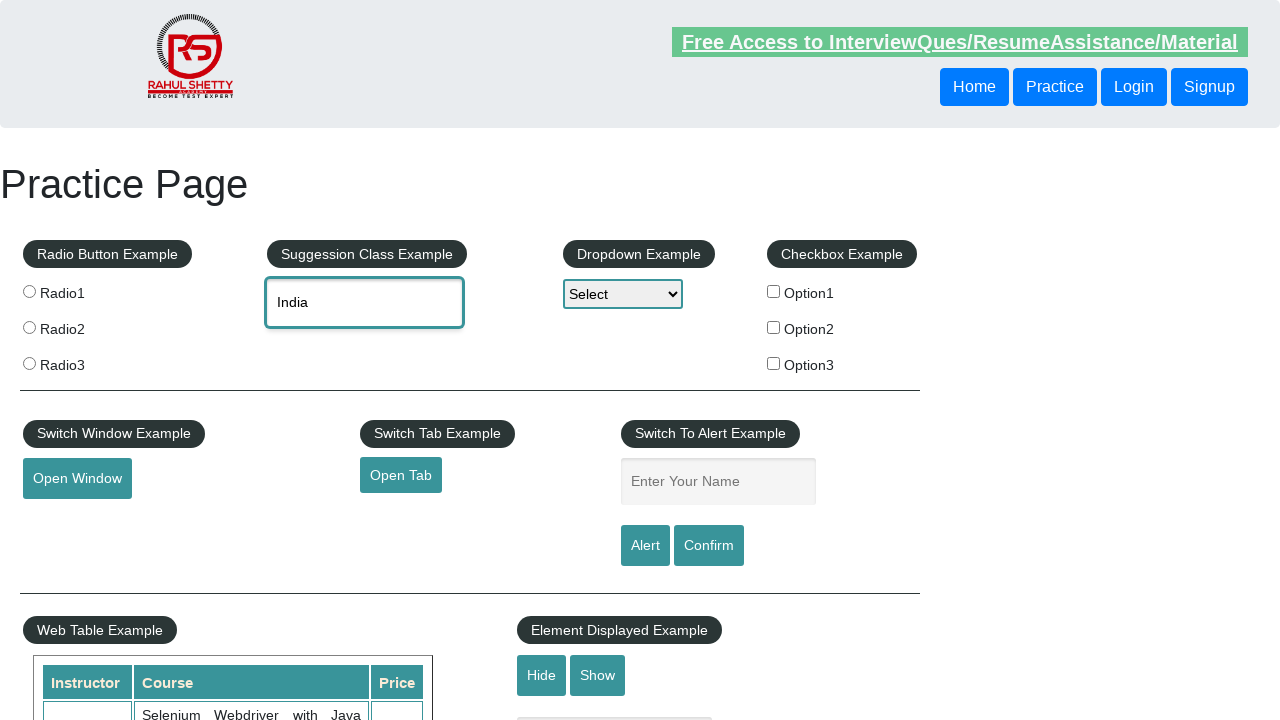

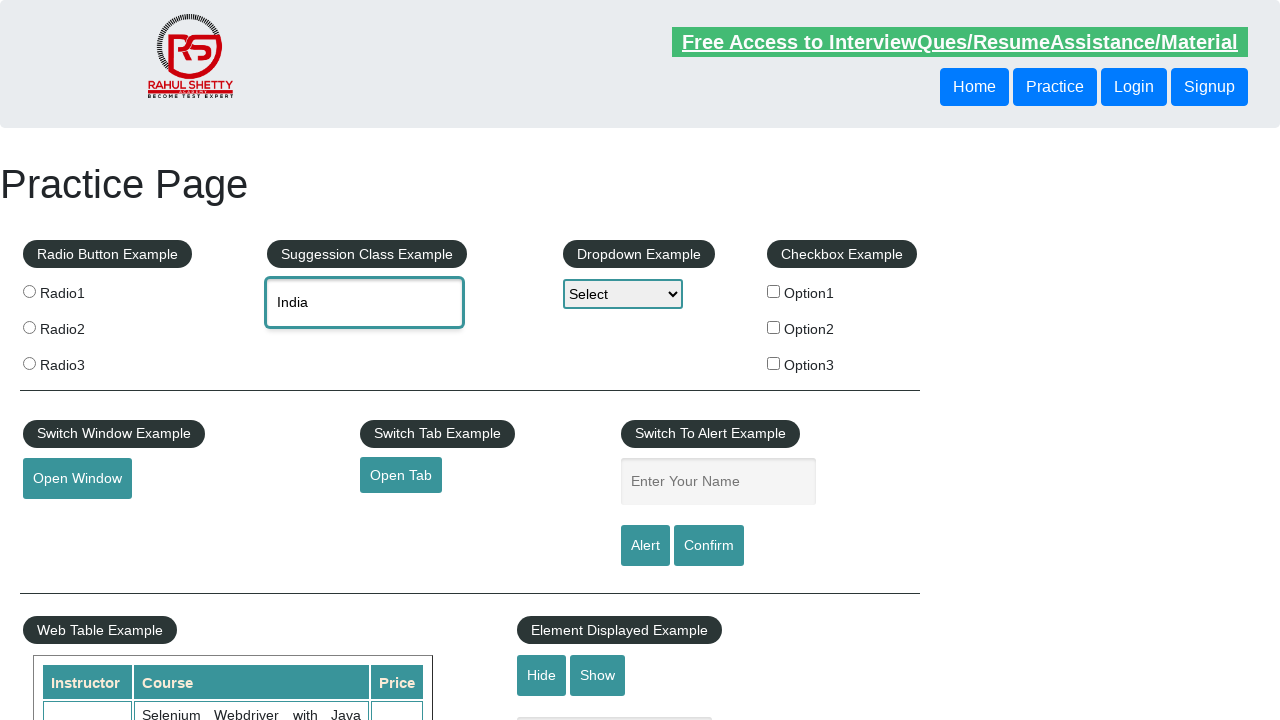